Tests calendar date picker by clicking on start date field and filling it with a date value

Starting URL: https://www.lambdatest.com/selenium-playground/bootstrap-date-picker-demo

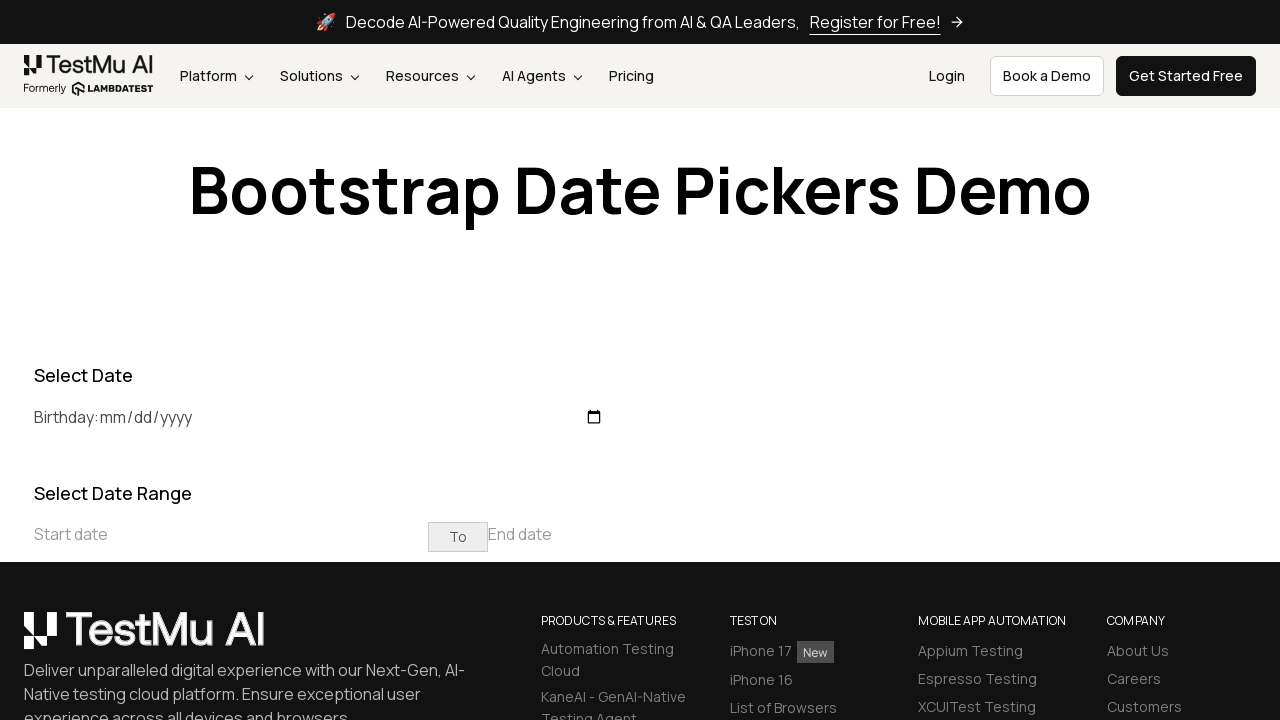

Clicked on start date field at (231, 534) on input[placeholder='Start date']
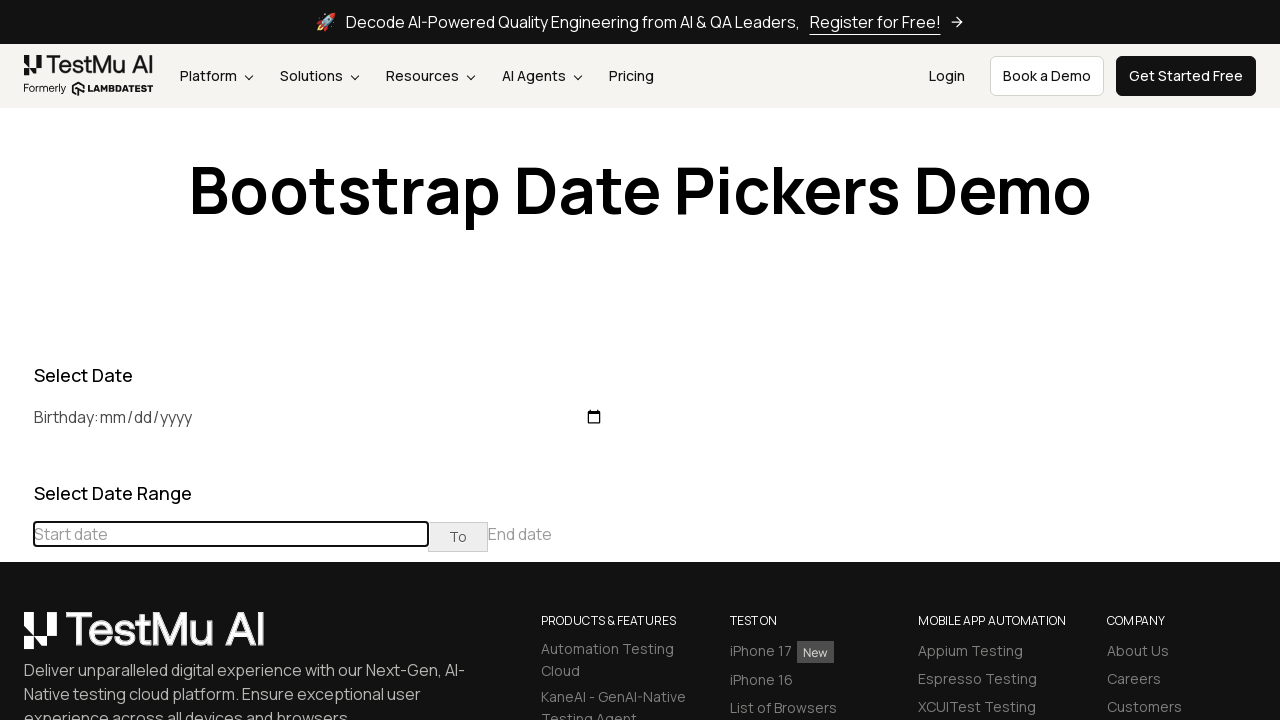

Filled start date field with '1989-02-18' on input[placeholder='Start date']
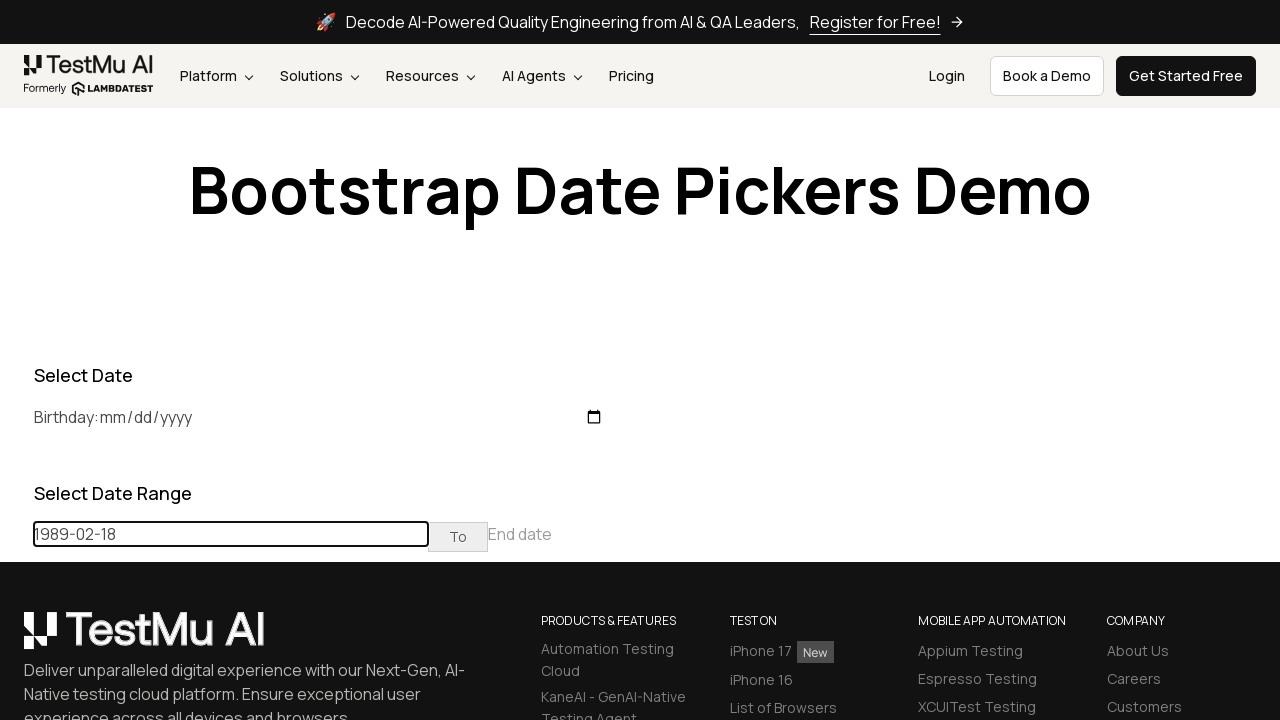

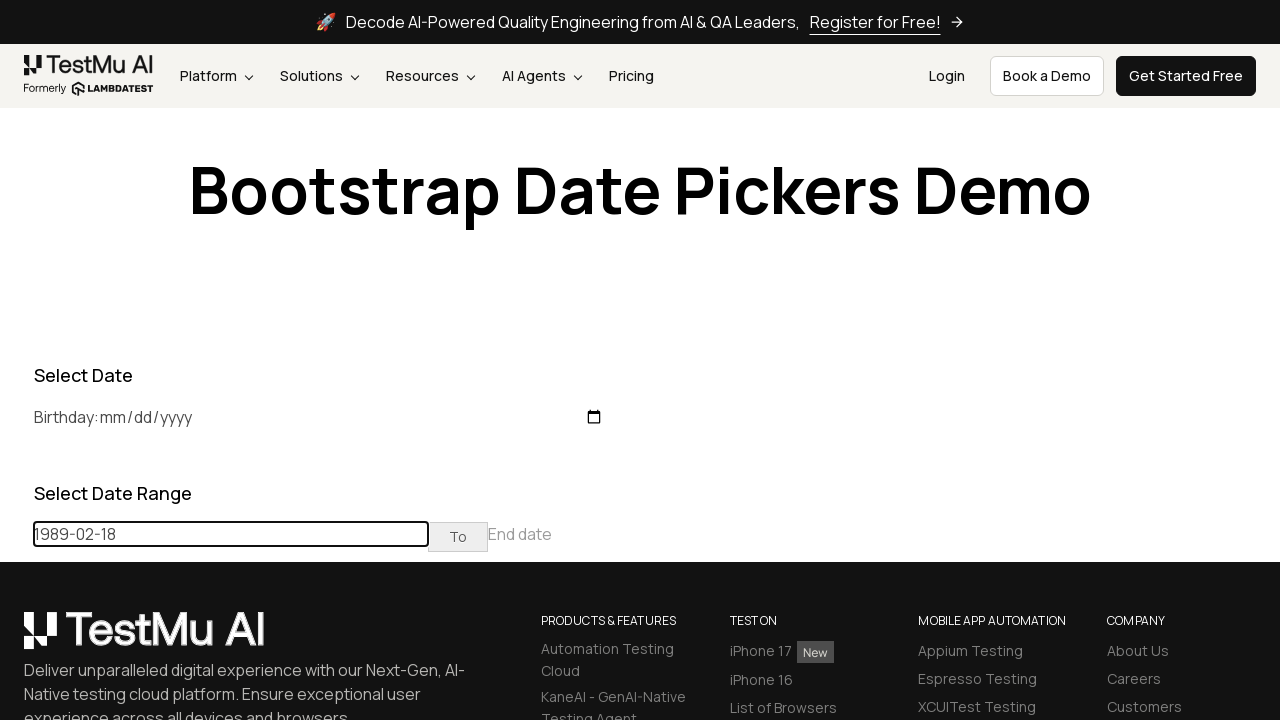